Tests un-marking items as complete by unchecking their toggle boxes

Starting URL: https://demo.playwright.dev/todomvc

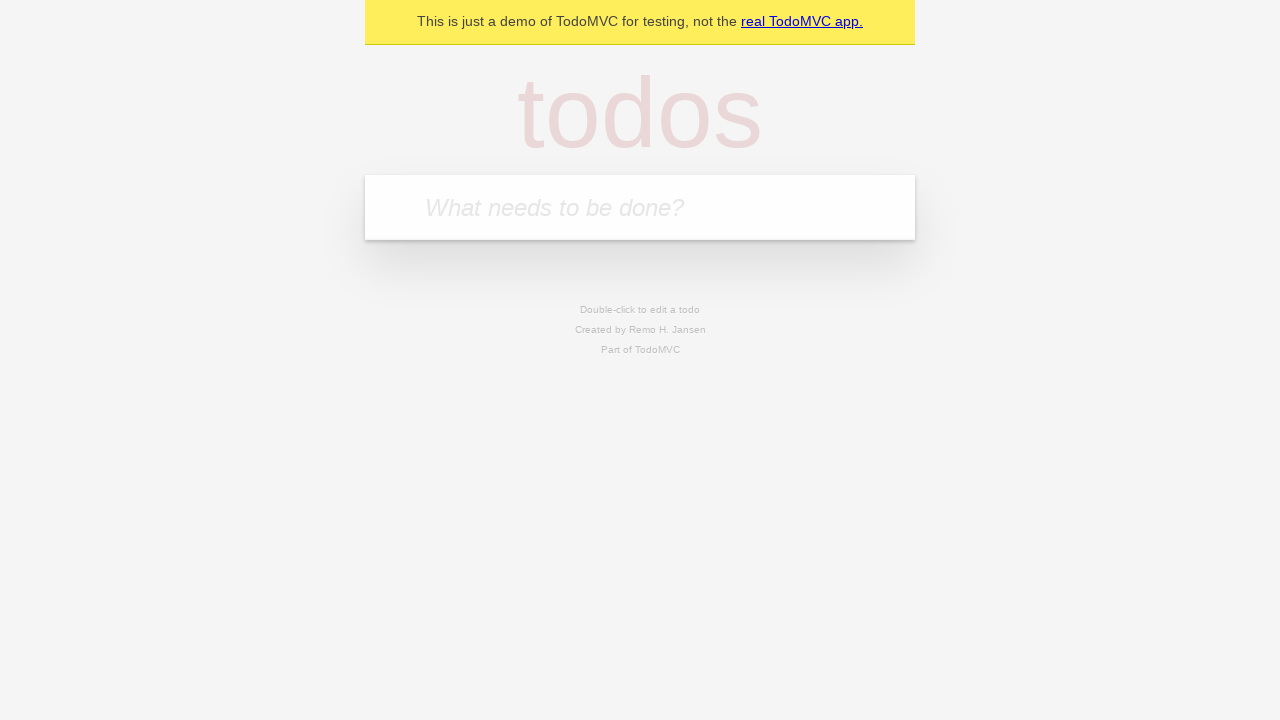

Filled new todo input with 'buy some cheese' on .new-todo
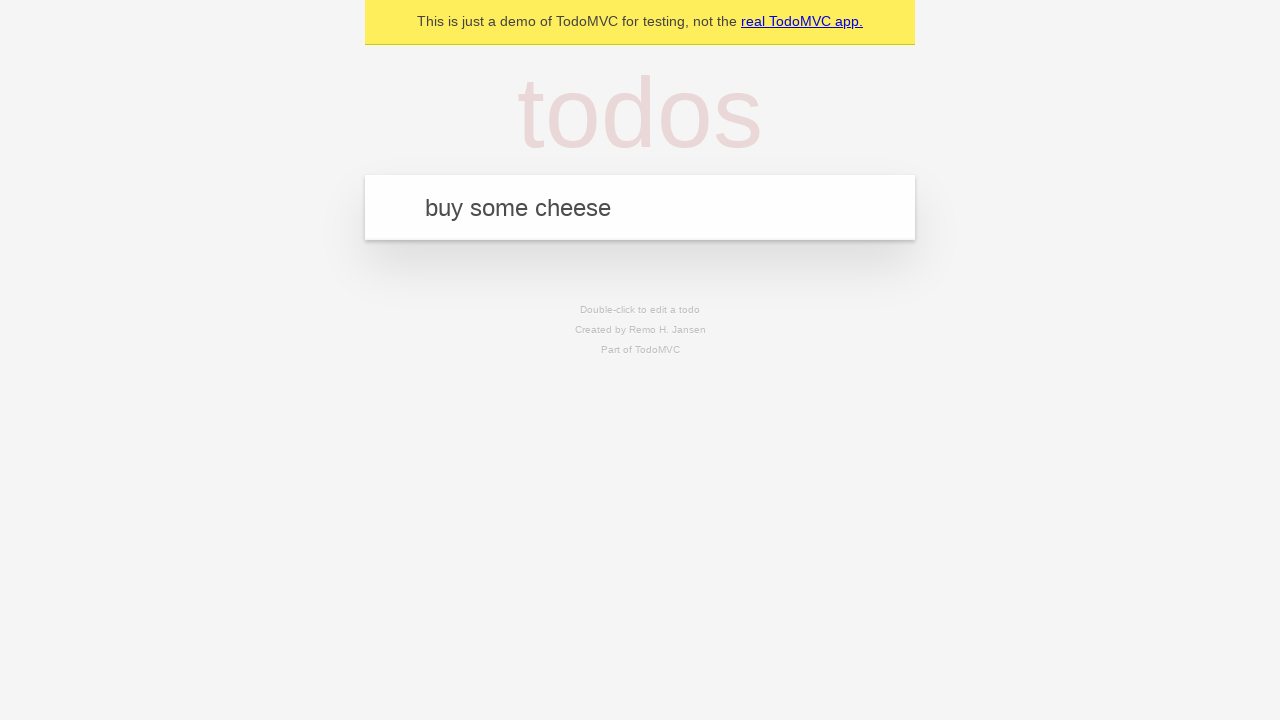

Pressed Enter to create first todo item on .new-todo
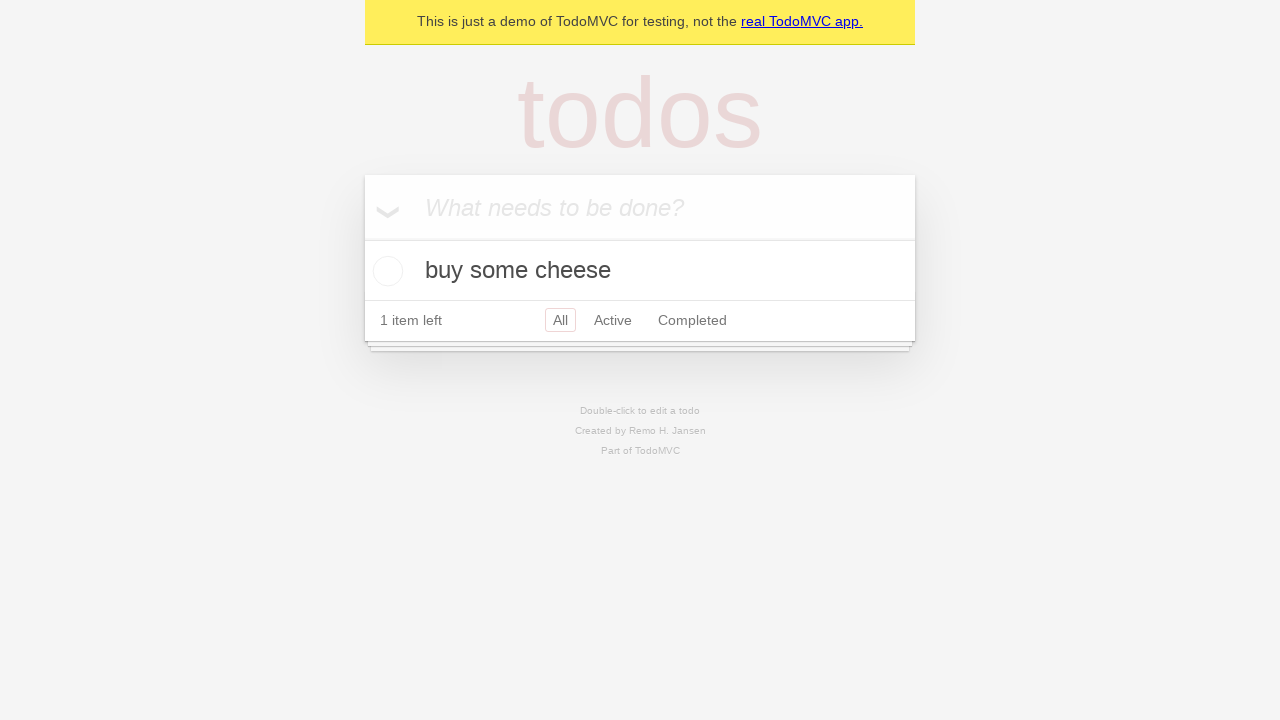

Filled new todo input with 'feed the cat' on .new-todo
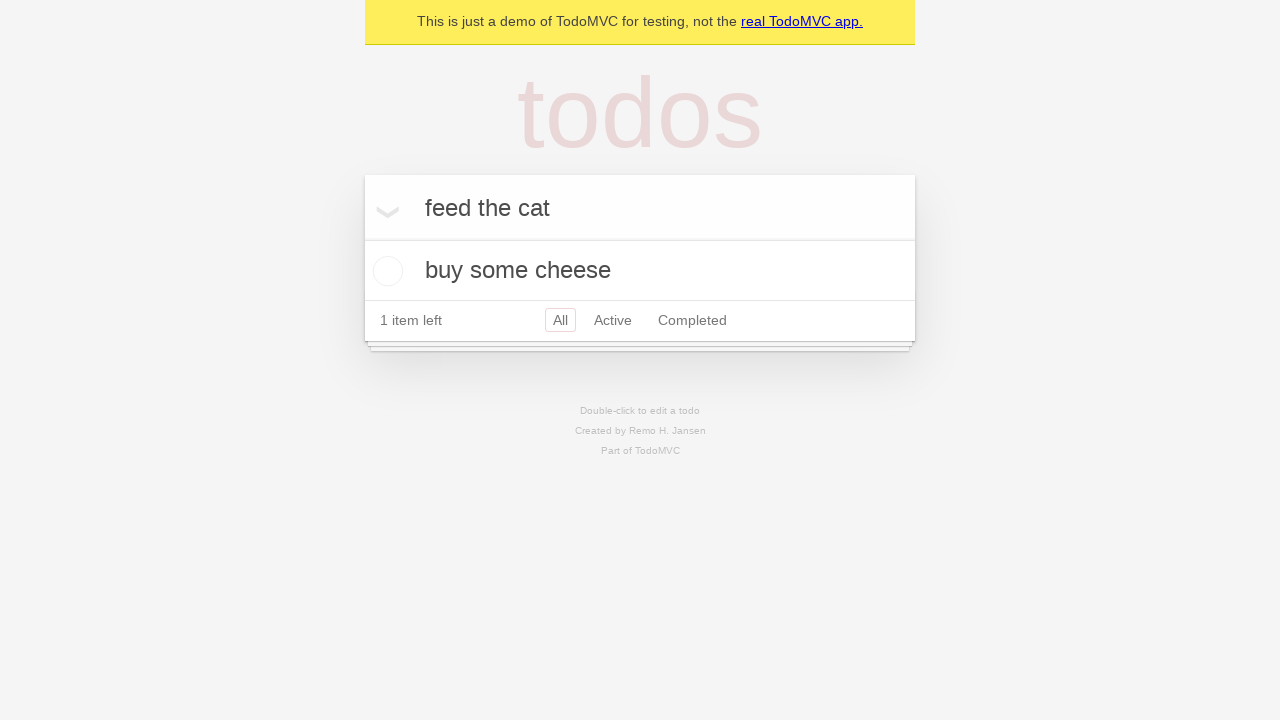

Pressed Enter to create second todo item on .new-todo
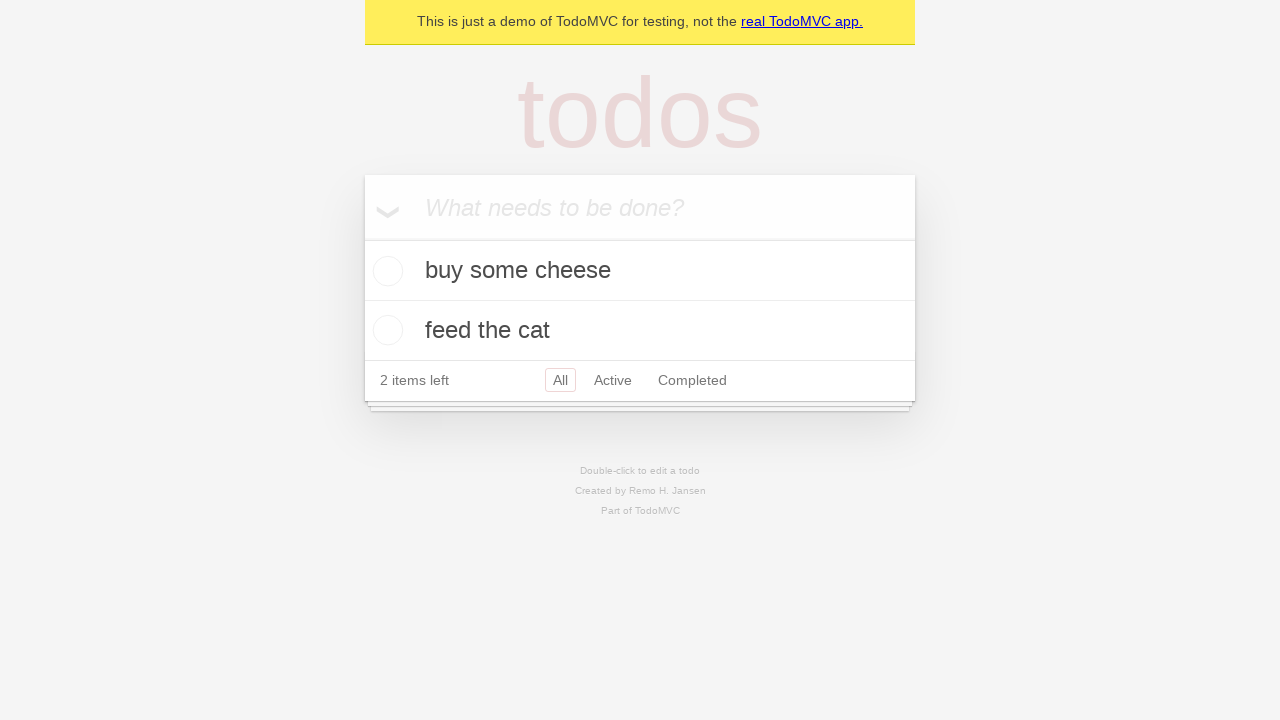

Waited for both todo items to appear in the list
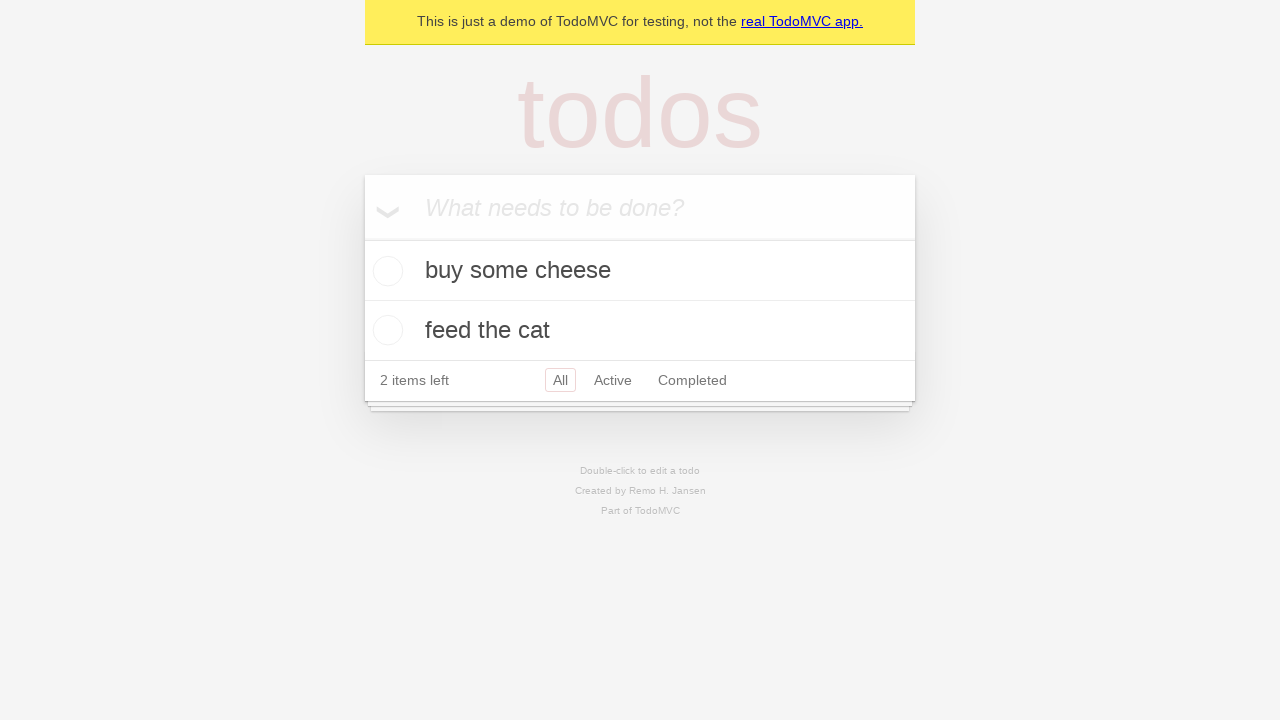

Checked the first todo item to mark it as complete at (385, 271) on .todo-list li >> nth=0 >> .toggle
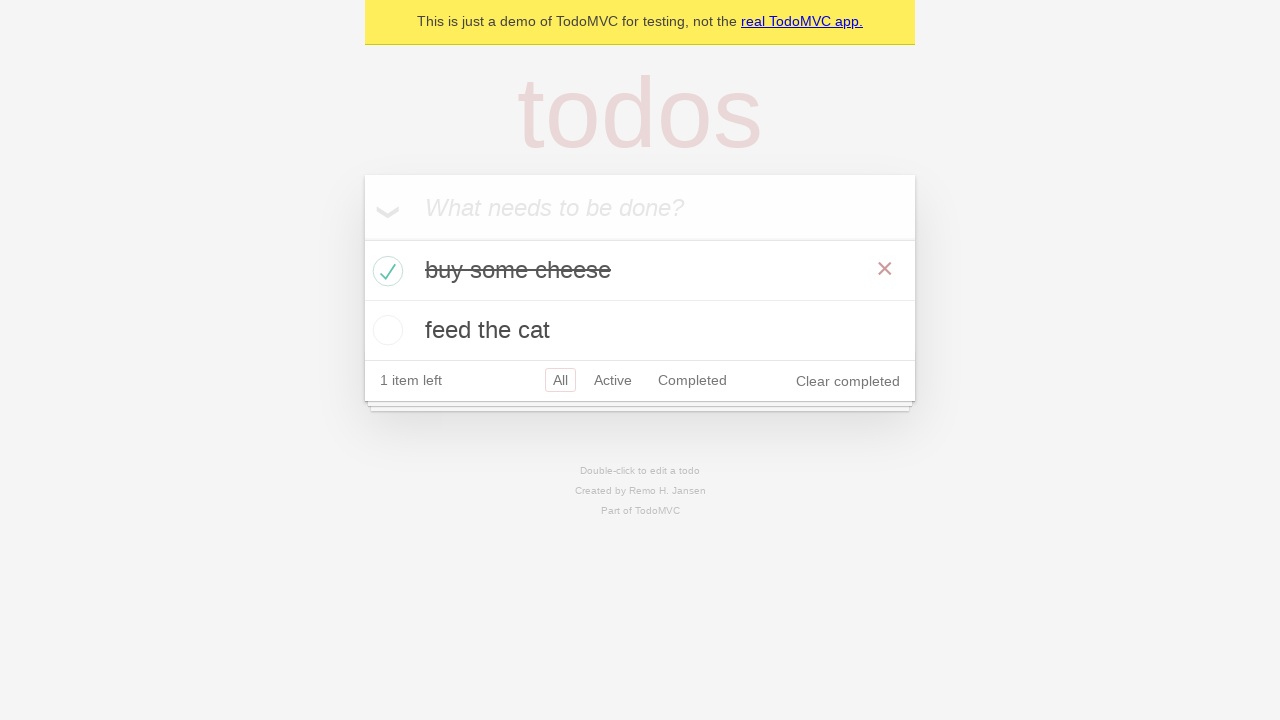

Unchecked the first todo item to mark it as incomplete at (385, 271) on .todo-list li >> nth=0 >> .toggle
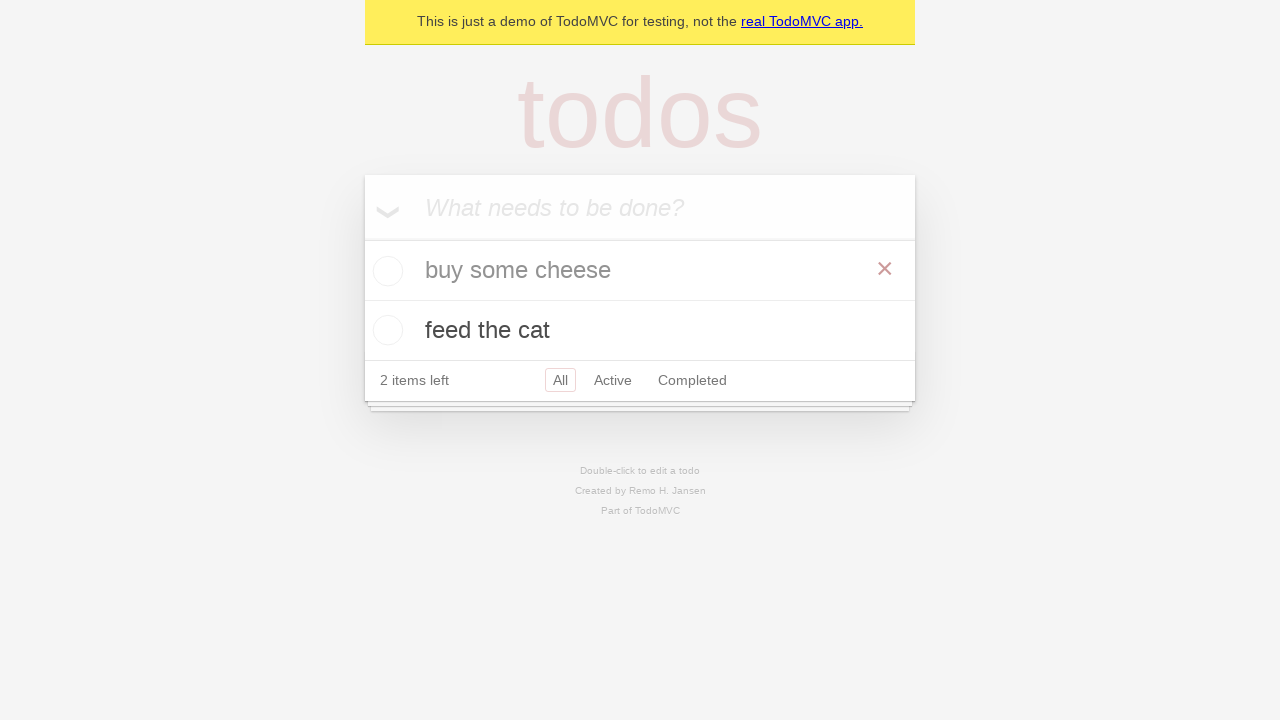

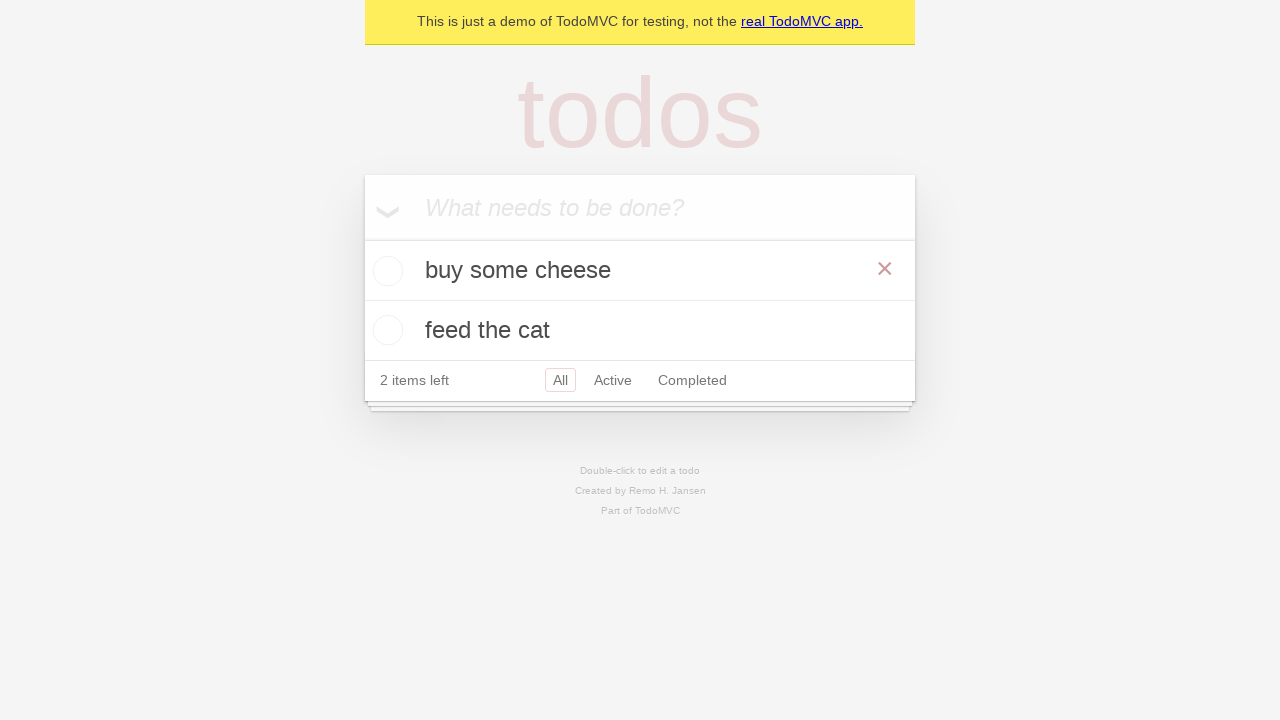